Tests navigation and content extraction from nested frames

Starting URL: https://the-internet.herokuapp.com/

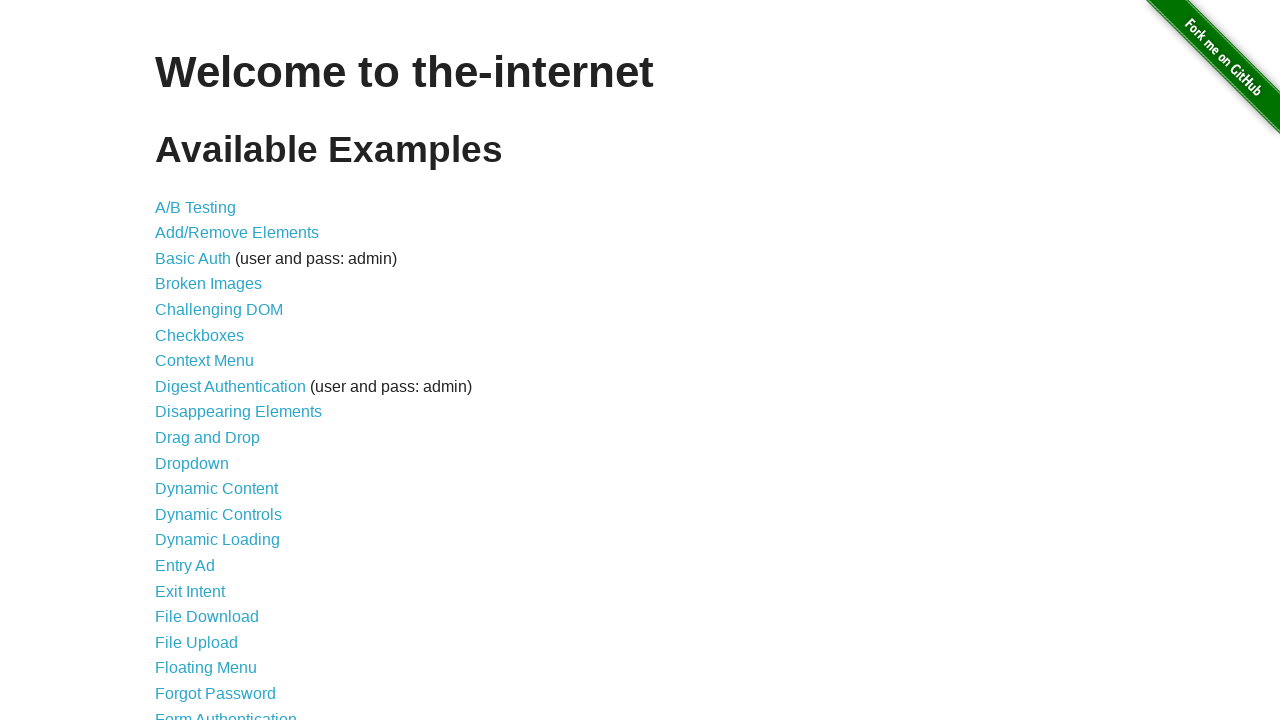

Clicked link to navigate to frames page at (182, 361) on a[href="/frames"]
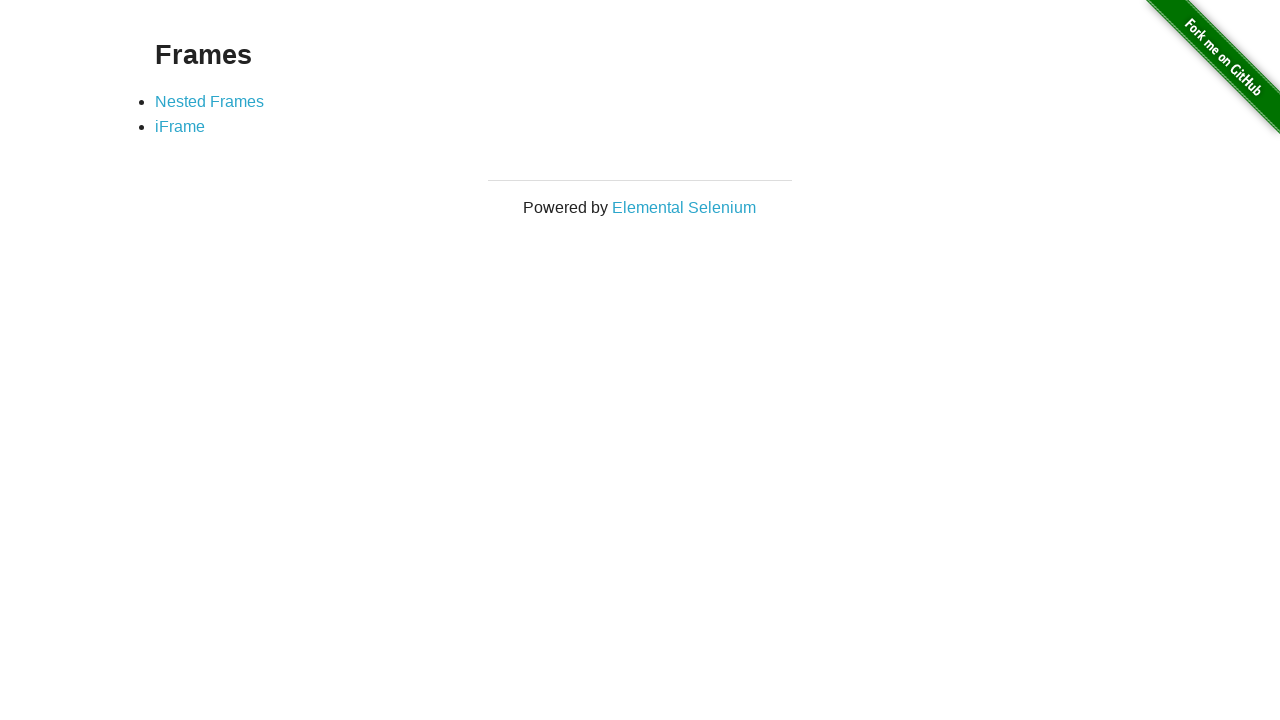

Clicked link to navigate to nested frames page at (210, 101) on a[href="/nested_frames"]
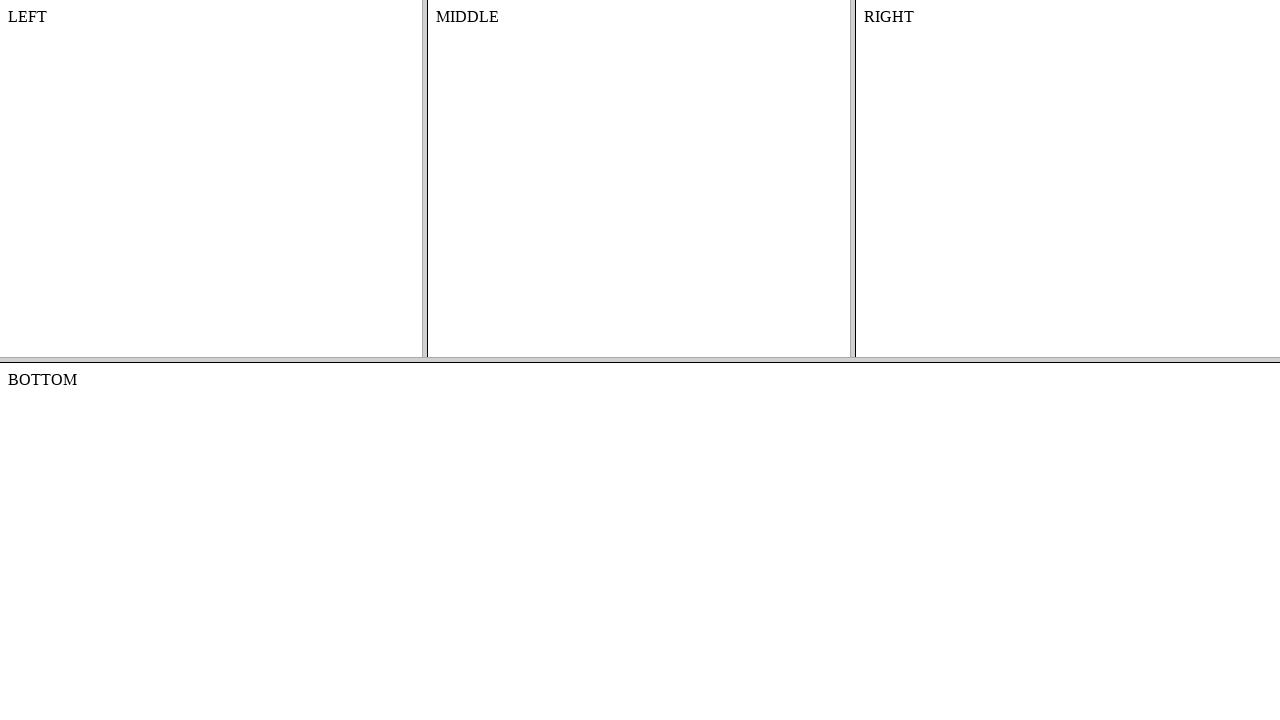

Located top frame
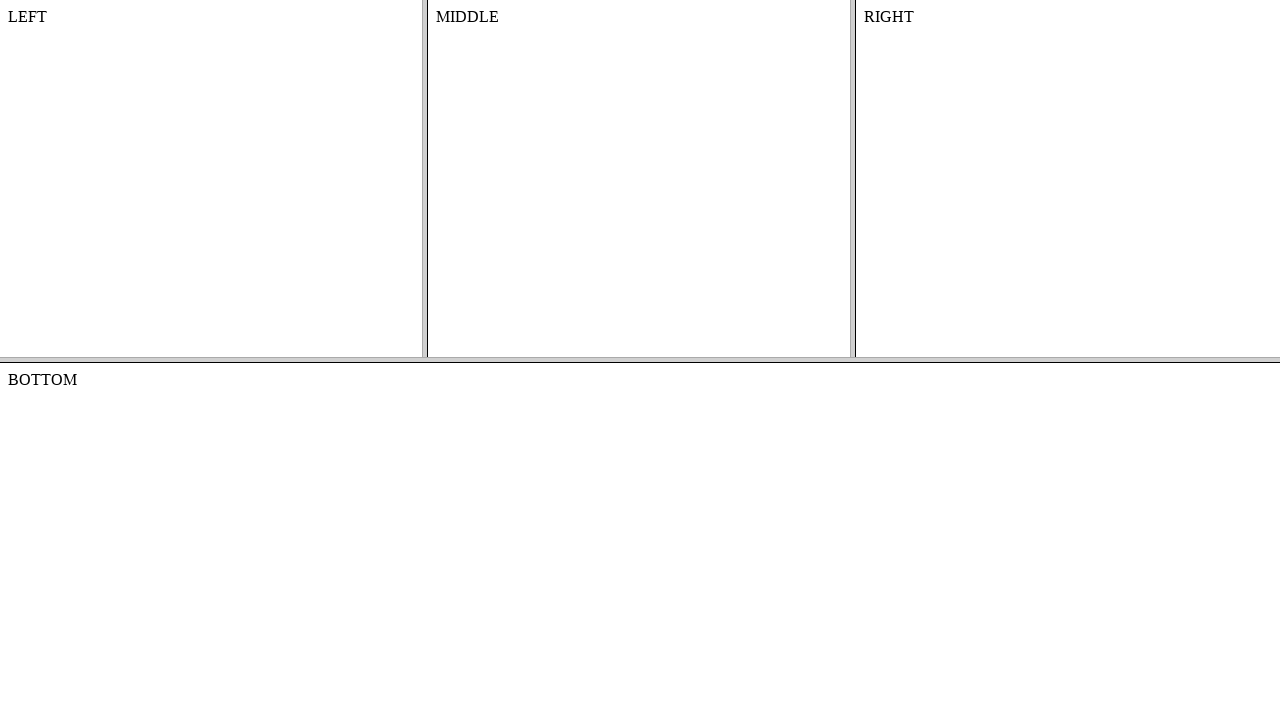

Located middle frame within top frame
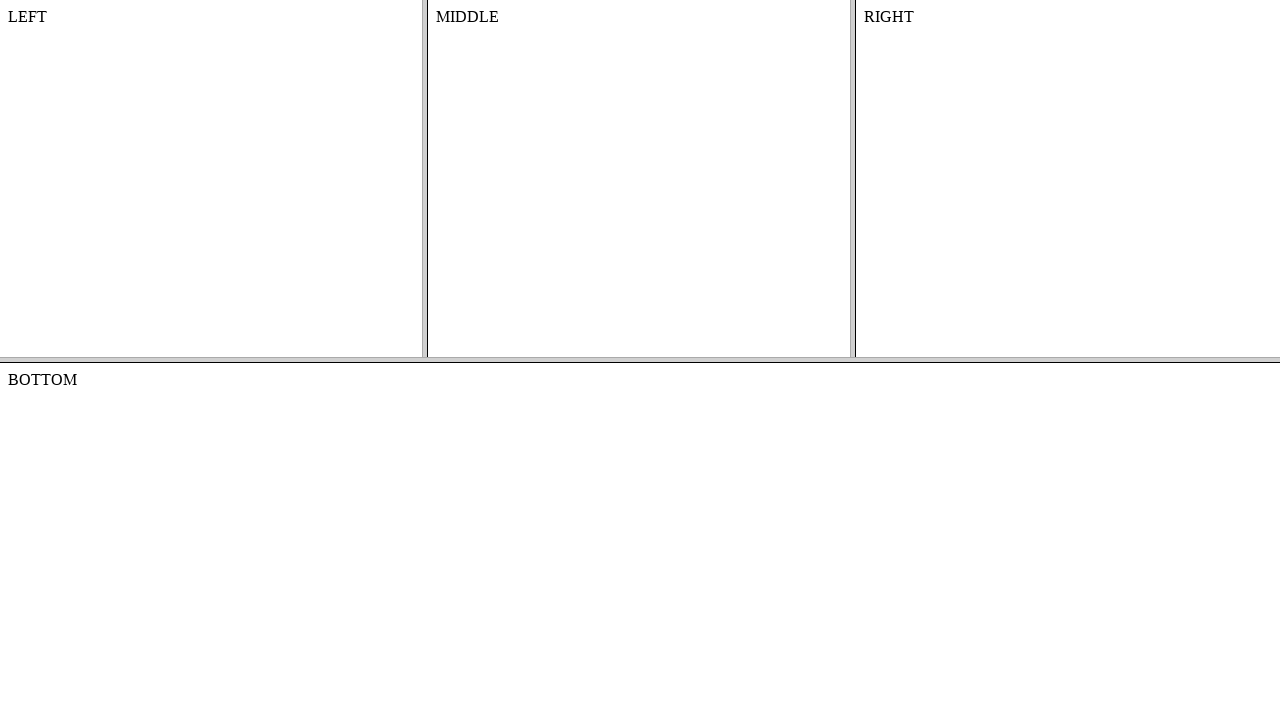

Extracted text content from middle frame: MIDDLE
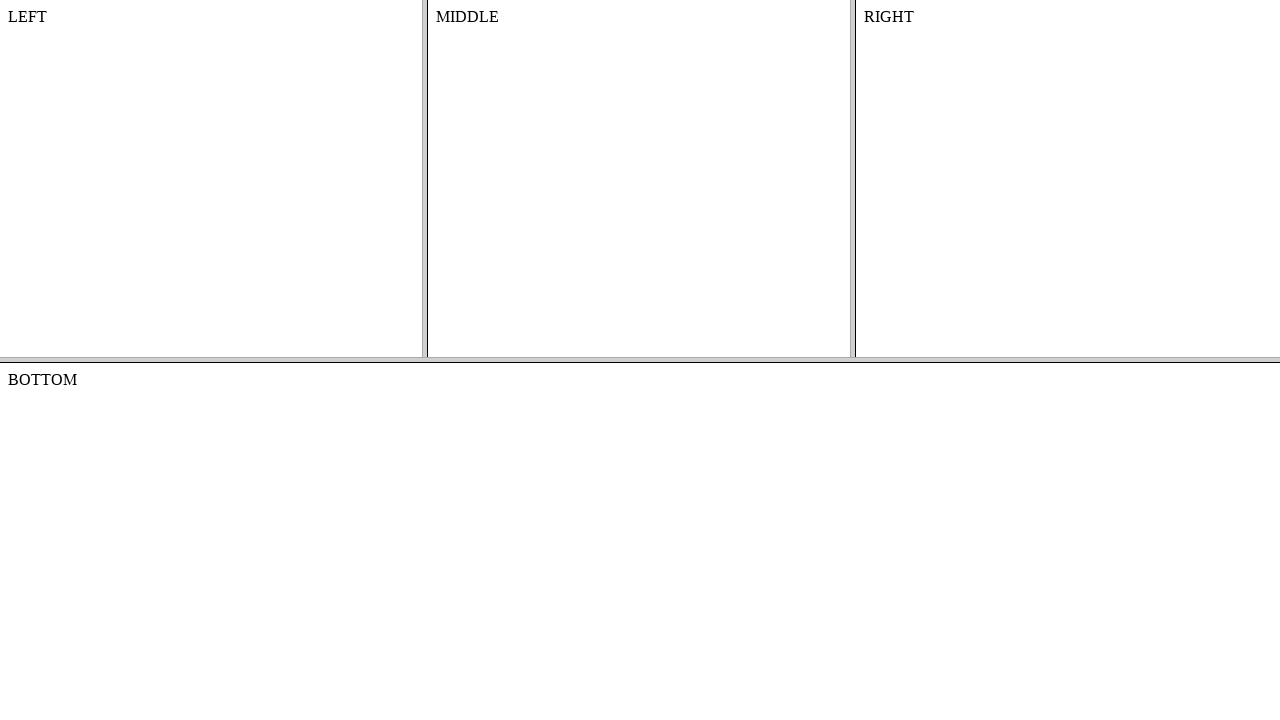

Located right frame within top frame
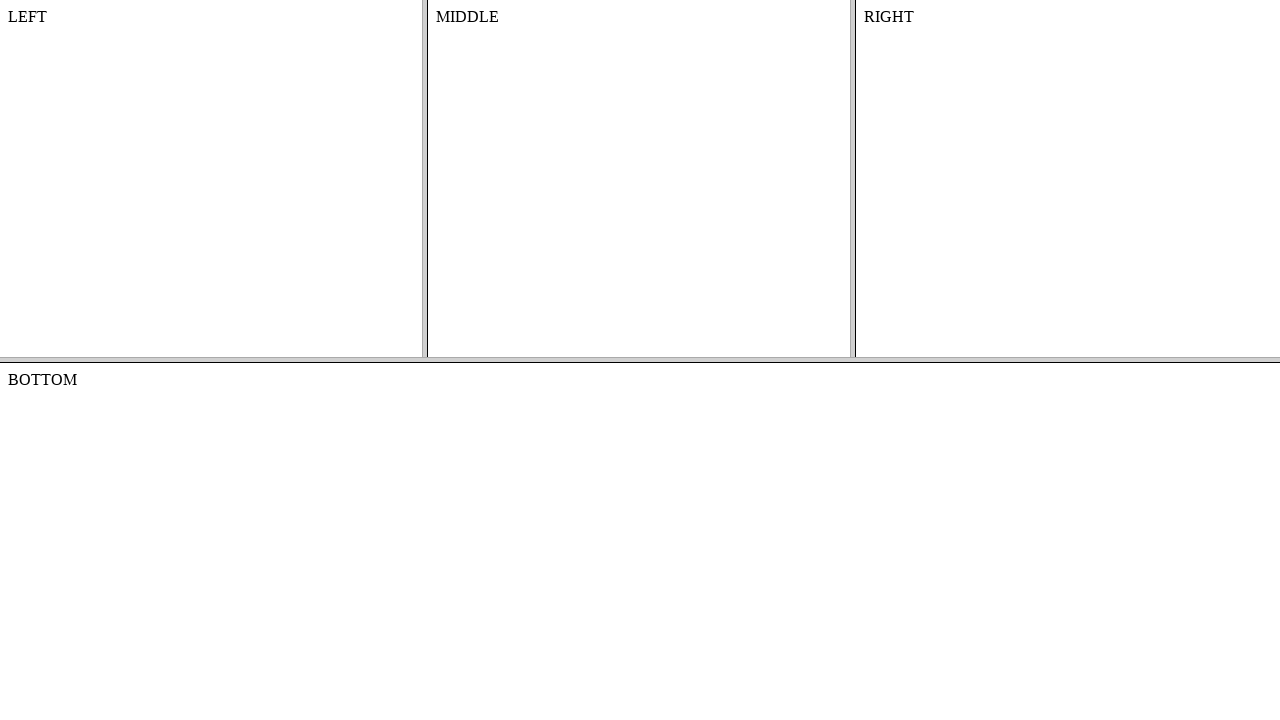

Extracted text content from right frame: 
    RIGHT
    


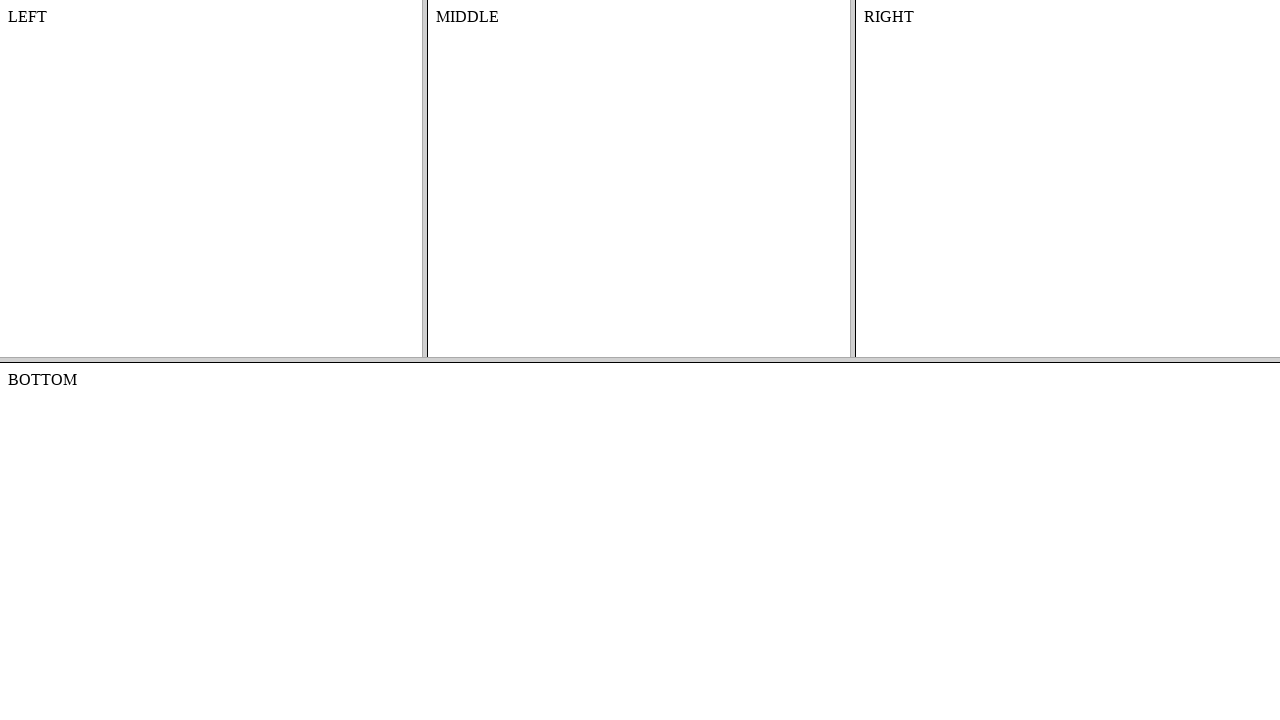

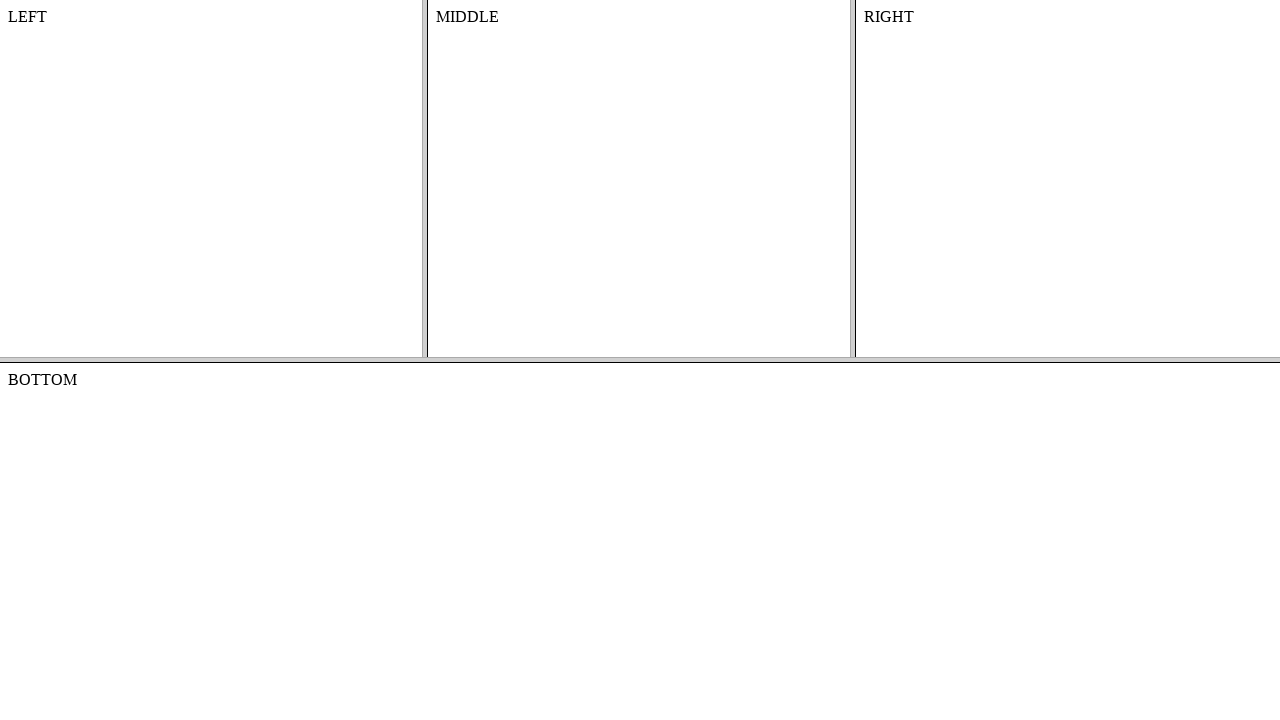